Tests dynamic loading by clicking a button and waiting for a loading element to disappear before verifying the final content is displayed

Starting URL: http://the-internet.herokuapp.com/dynamic_loading/1

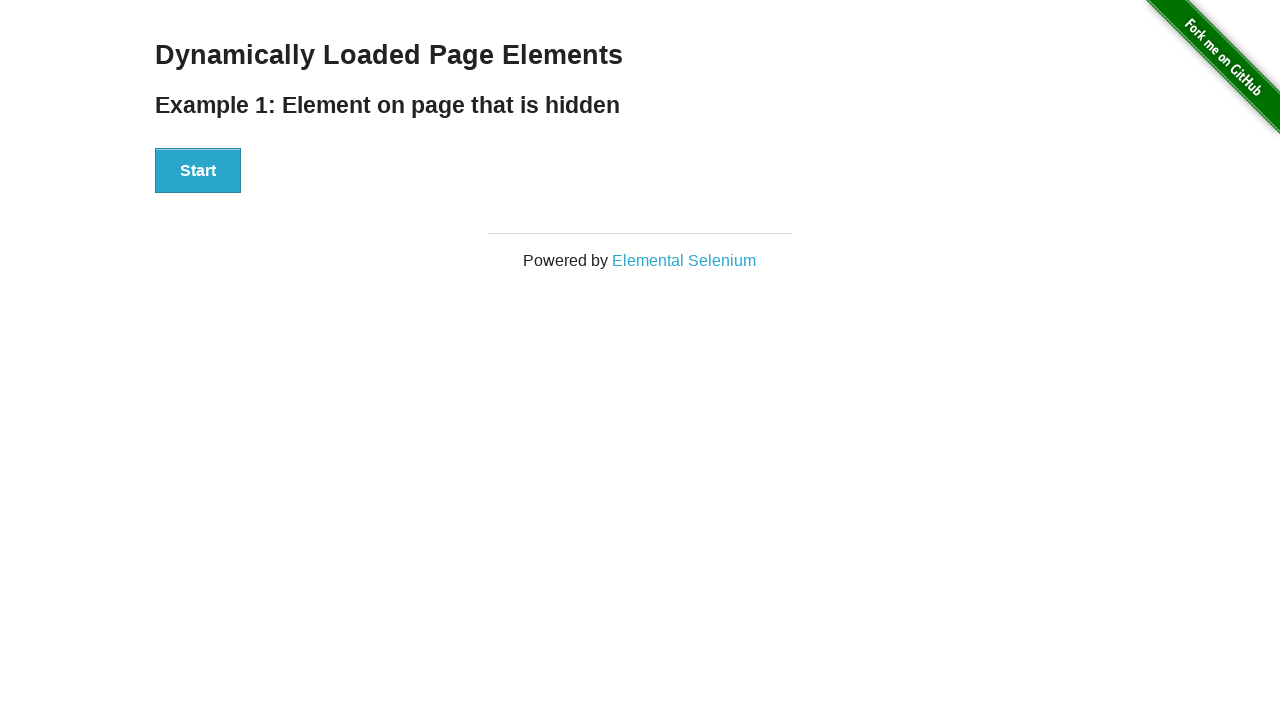

Clicked the start button to trigger dynamic loading at (198, 171) on button
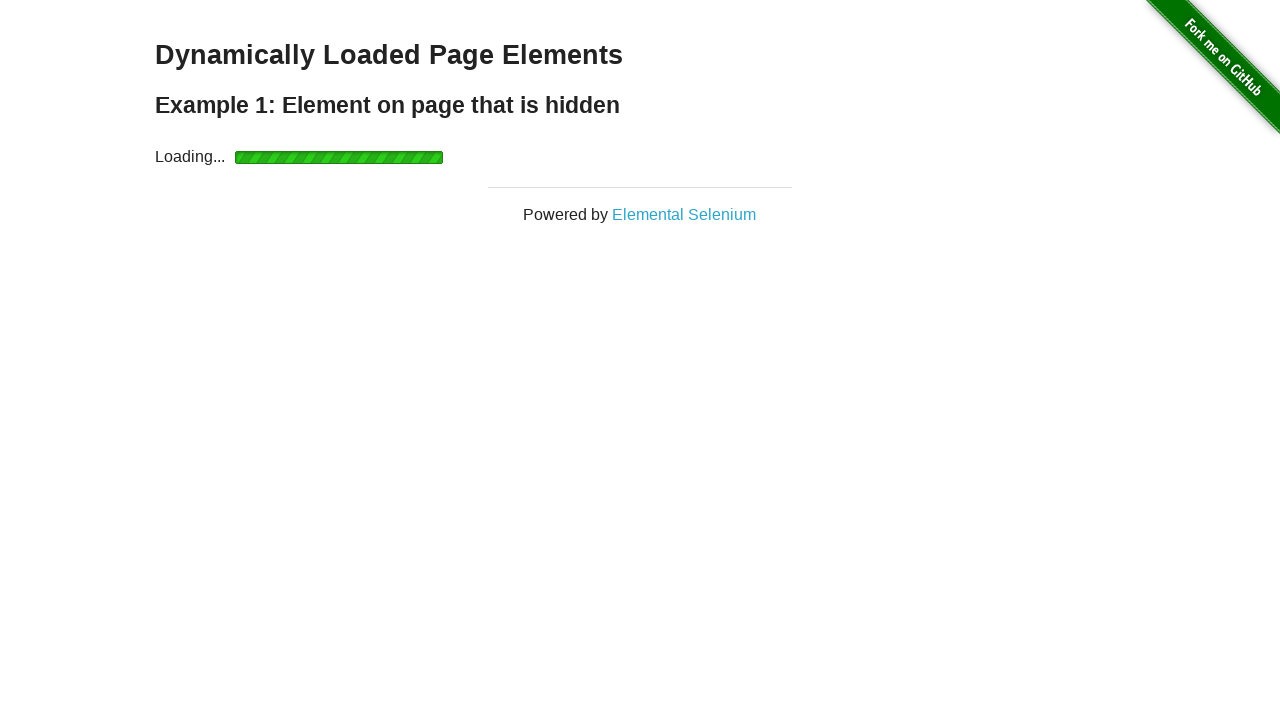

Loading element disappeared
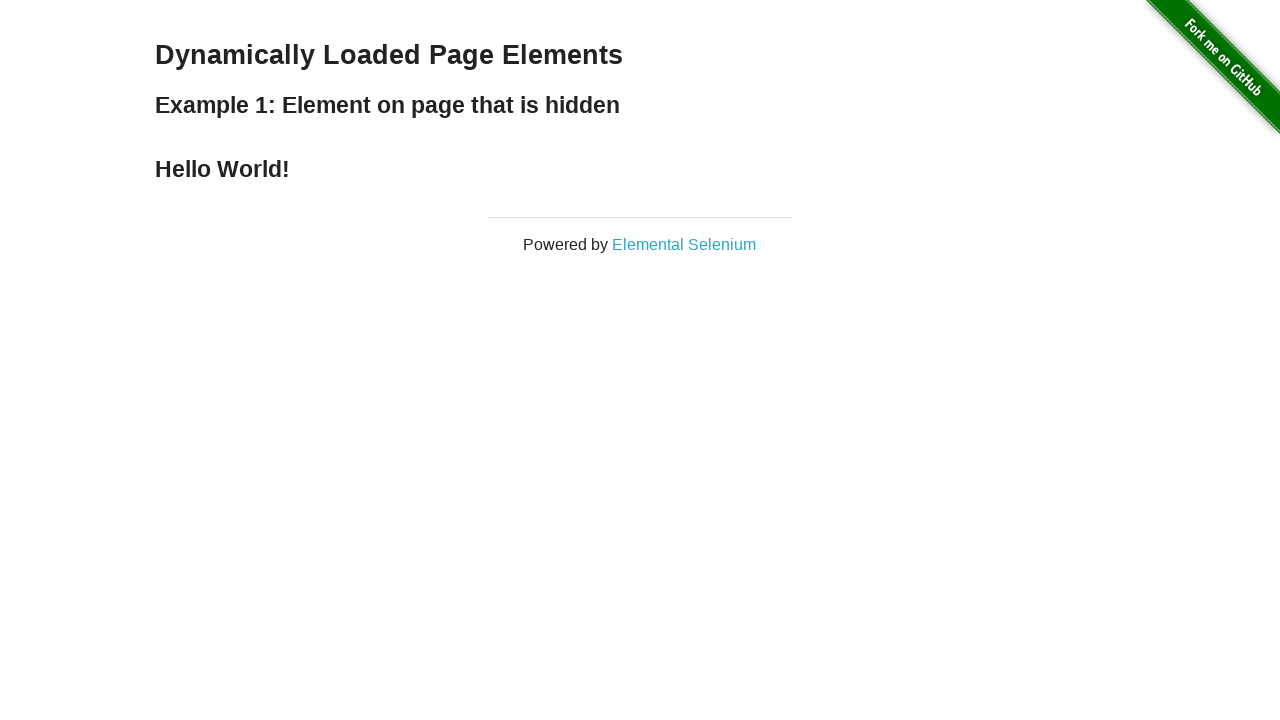

Finish message is now visible
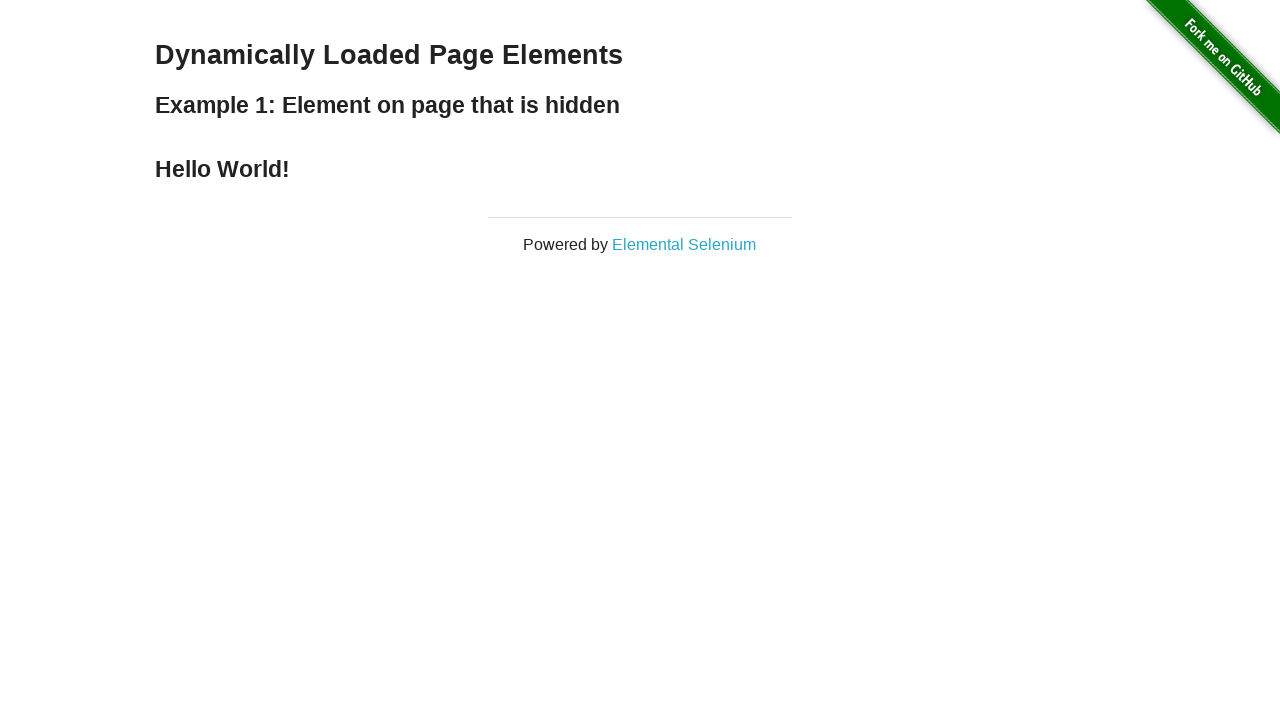

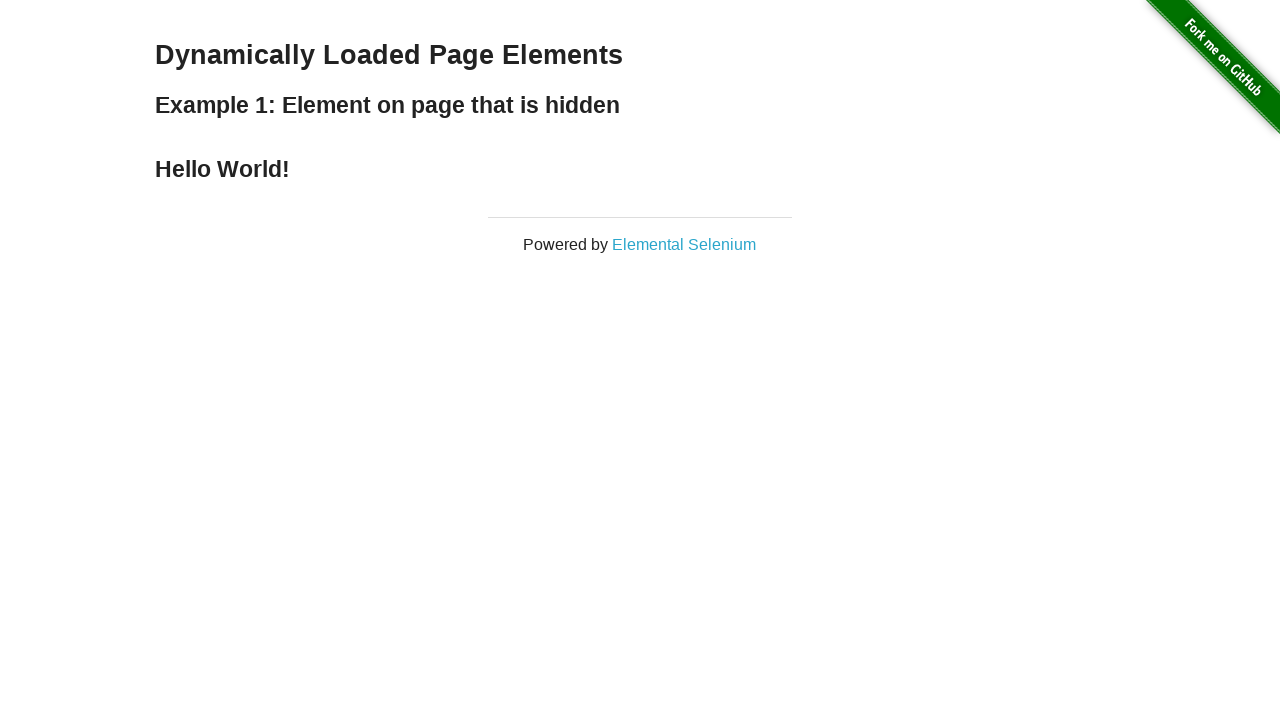